Navigates to a demo e-commerce site, counts images and links on the page, then clicks on the Laptops category

Starting URL: https://www.demoblaze.com/

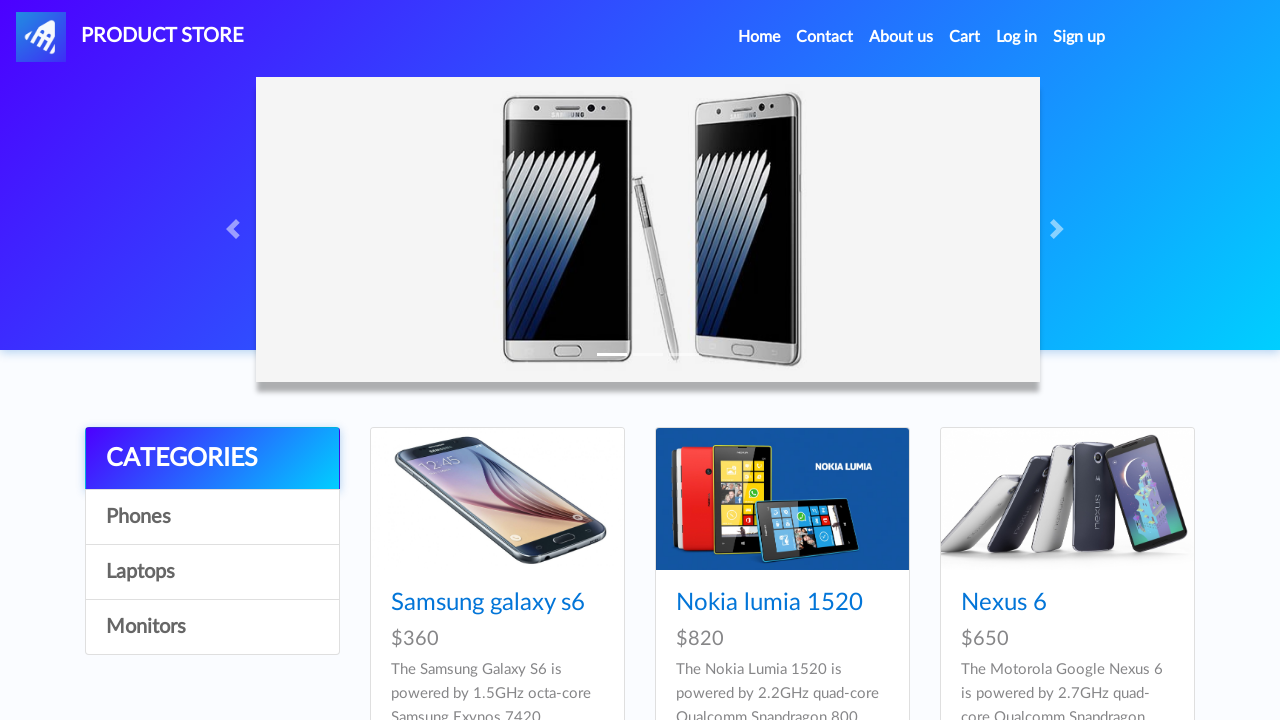

Retrieved all images on the demoblaze homepage
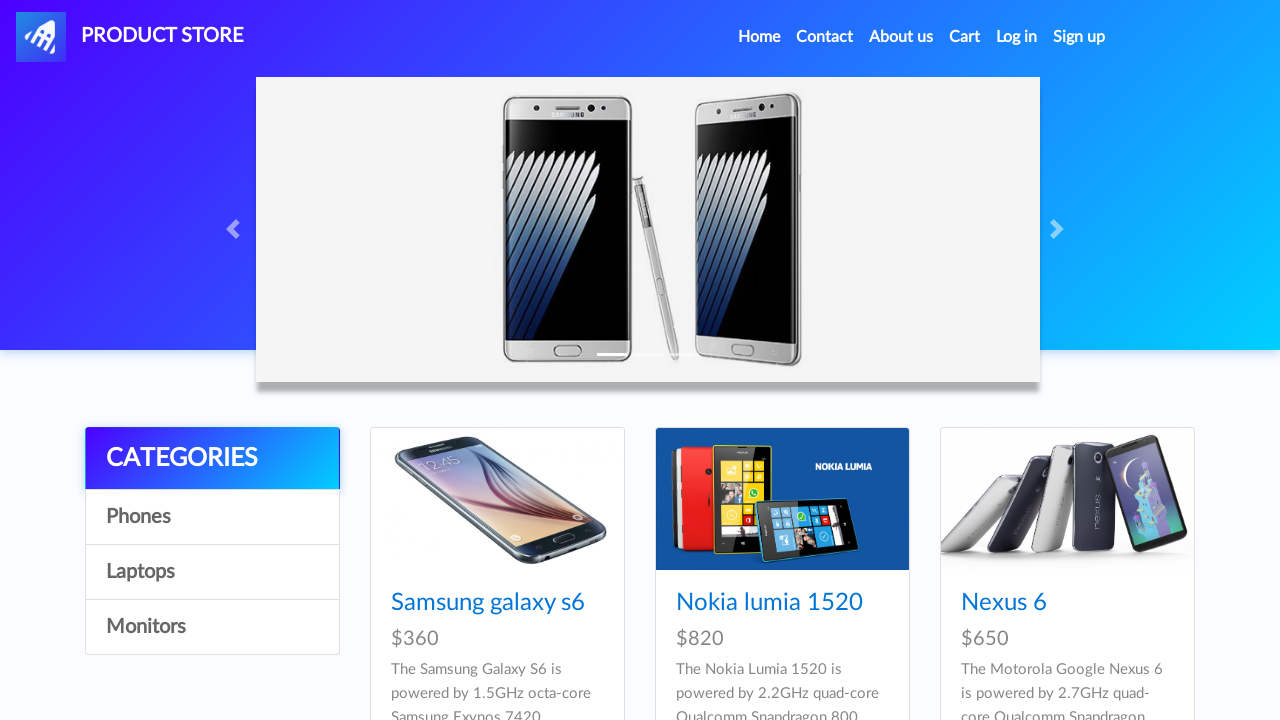

Retrieved all links on the demoblaze homepage
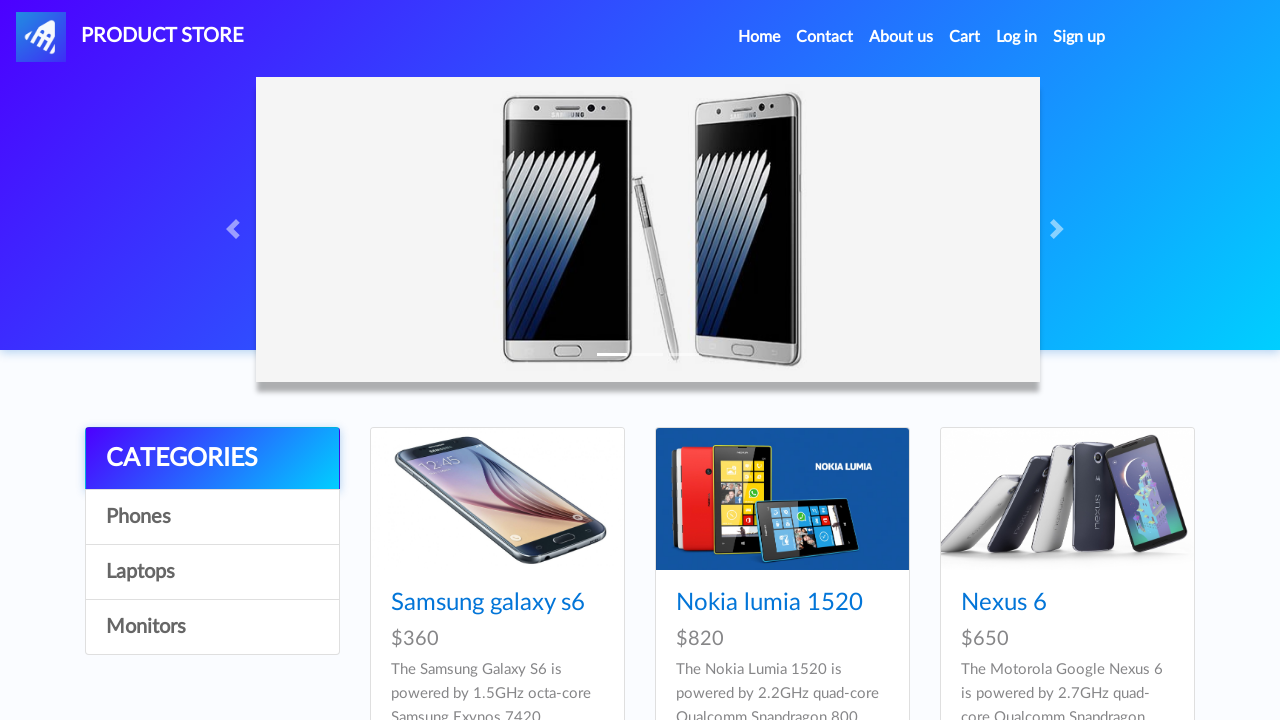

Clicked on Laptops category at (212, 572) on a:text('Laptops')
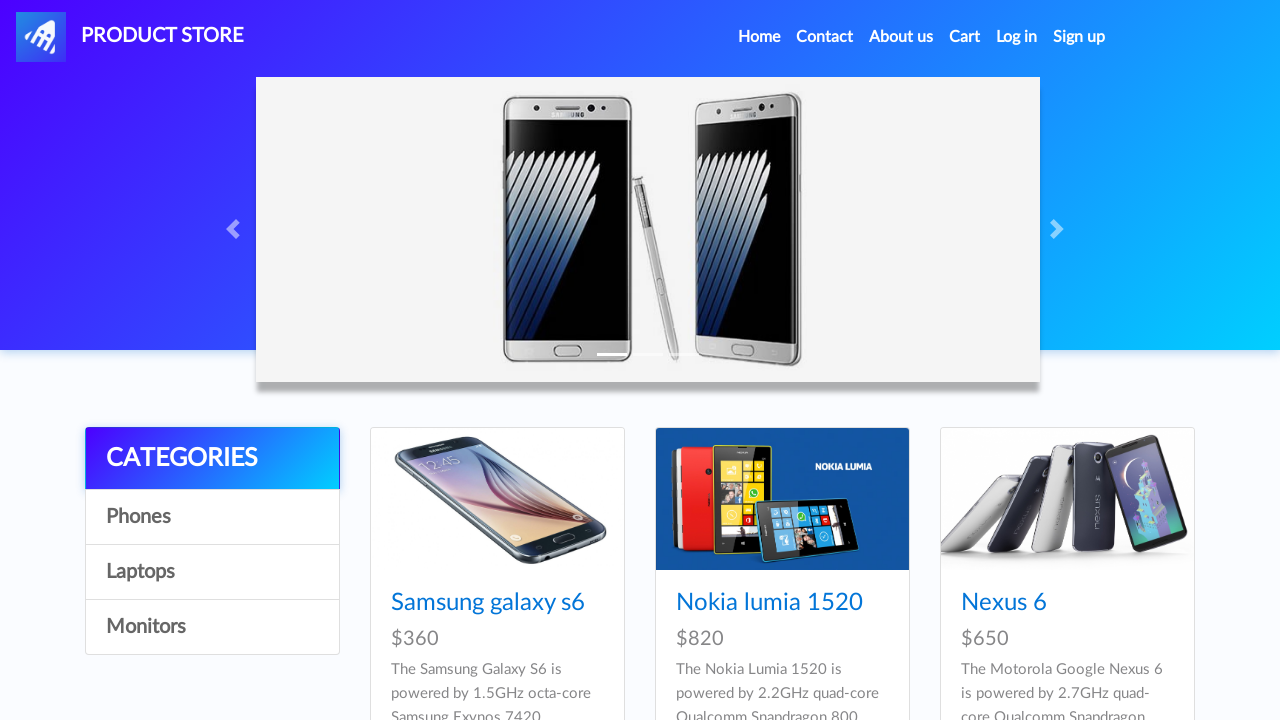

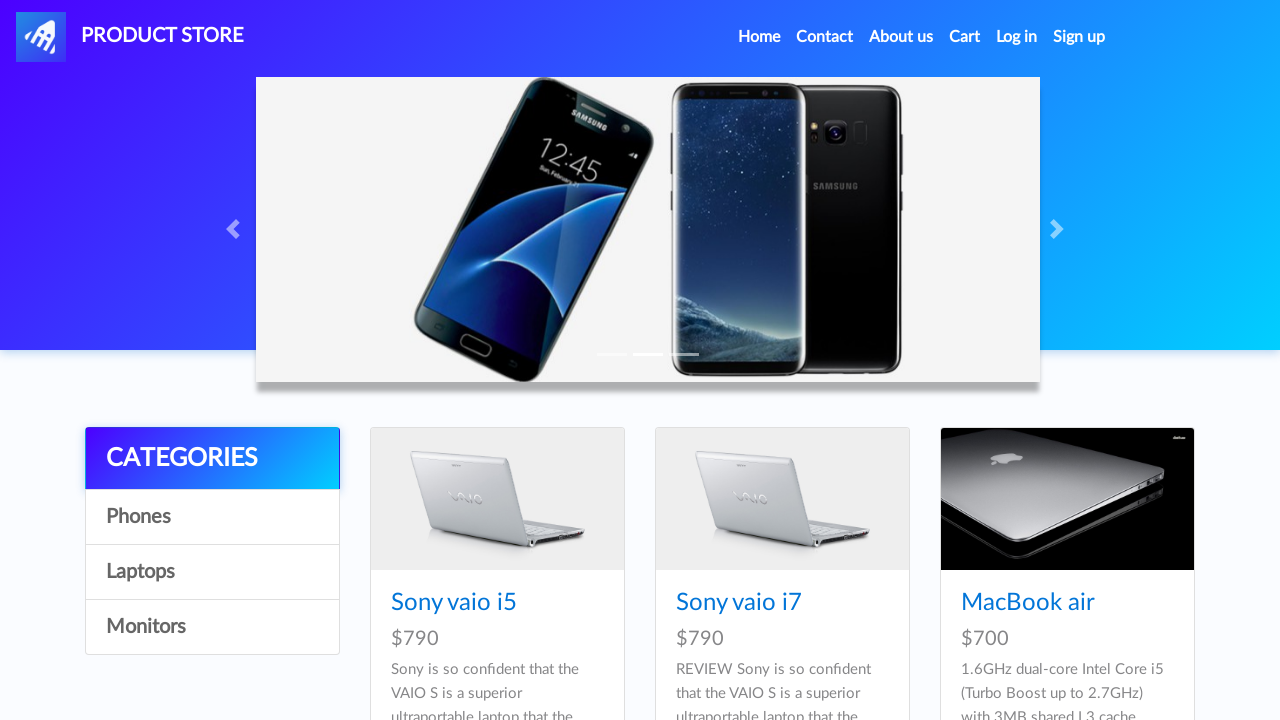